Tests HTML dropdown element functionality by selecting multiple options from a multi-select dropdown on a practice page.

Starting URL: https://www.hyrtutorials.com/p/html-dropdown-elements-practice.html

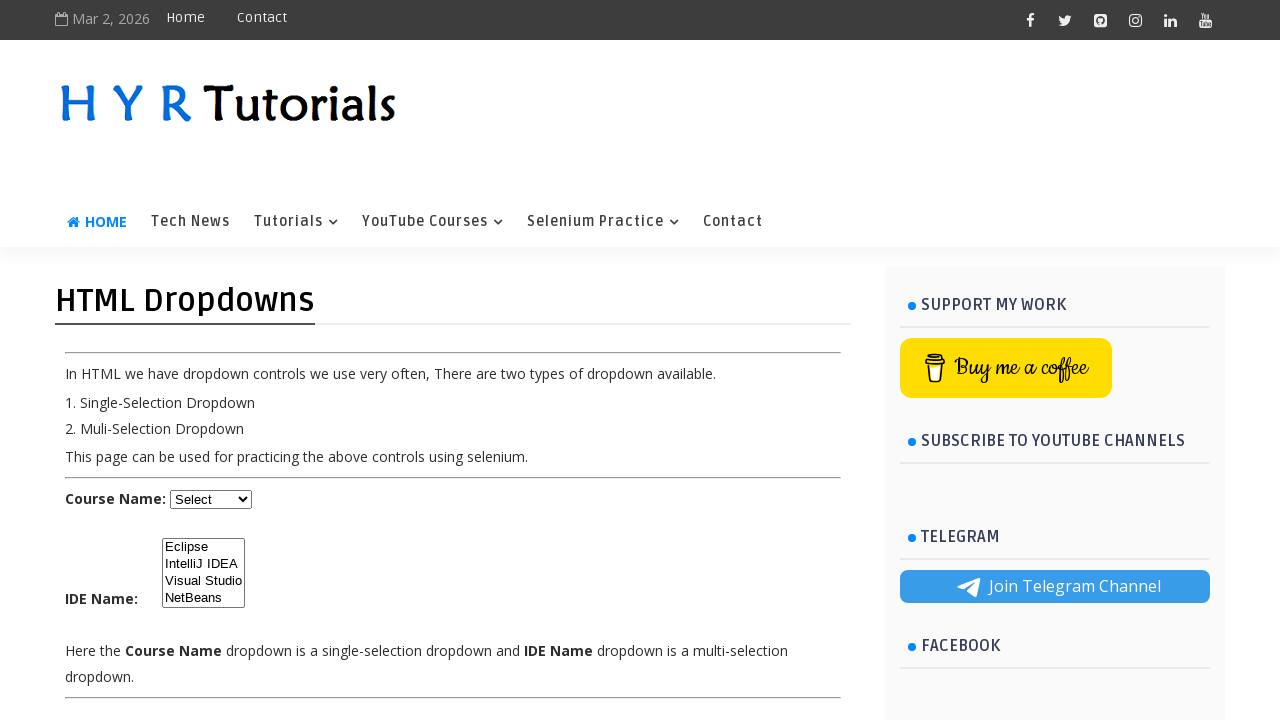

Multi-select dropdown element (#ide) is now visible
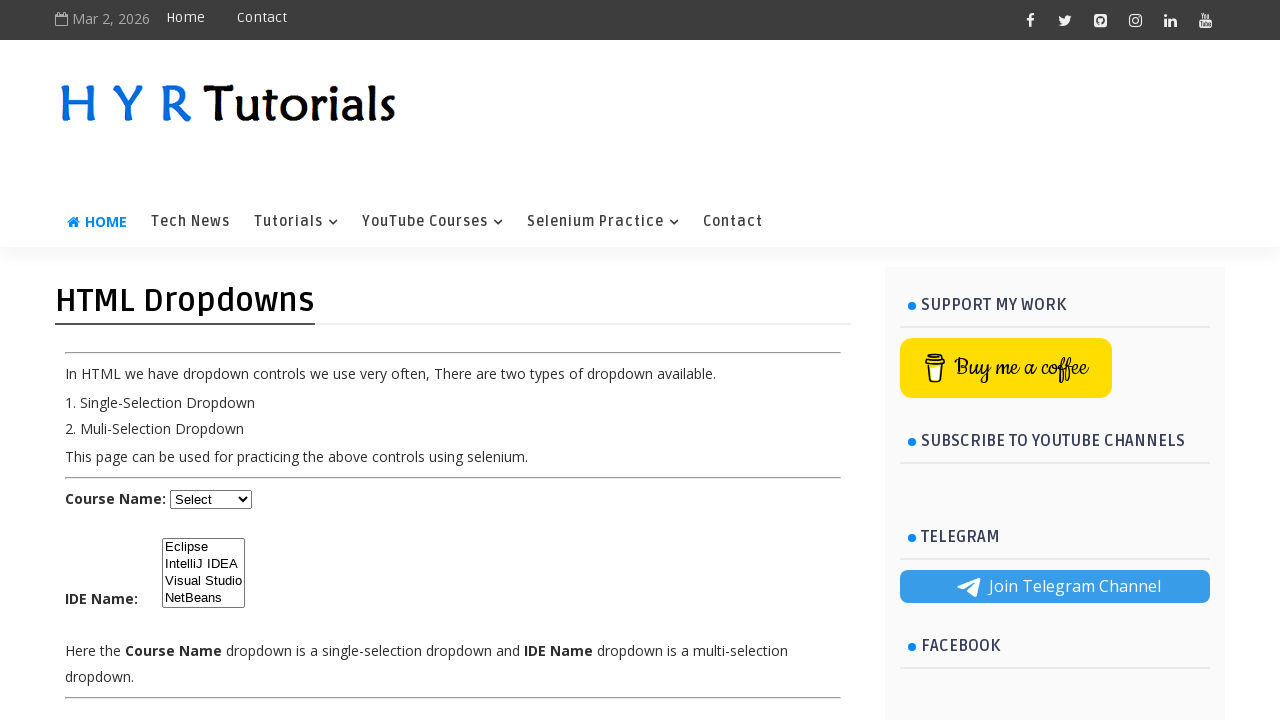

Selected first option (index 0) from multi-select dropdown on #ide
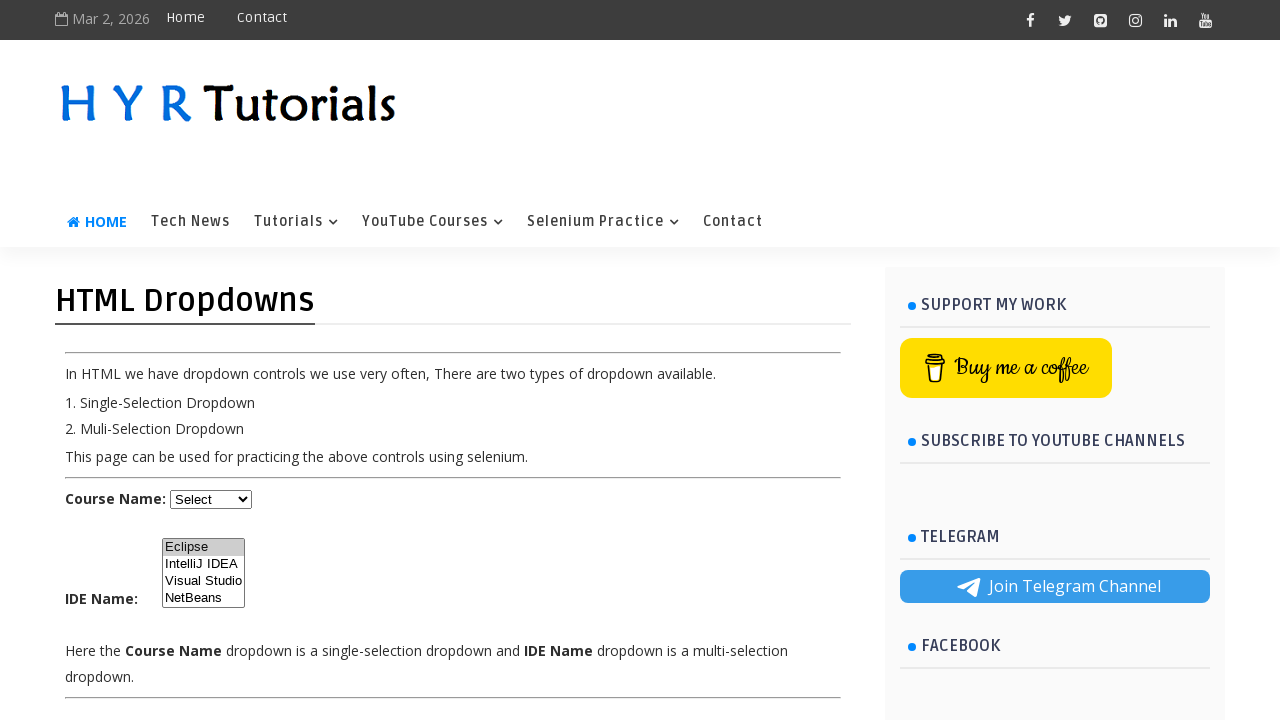

Selected second option (index 1) from multi-select dropdown on #ide
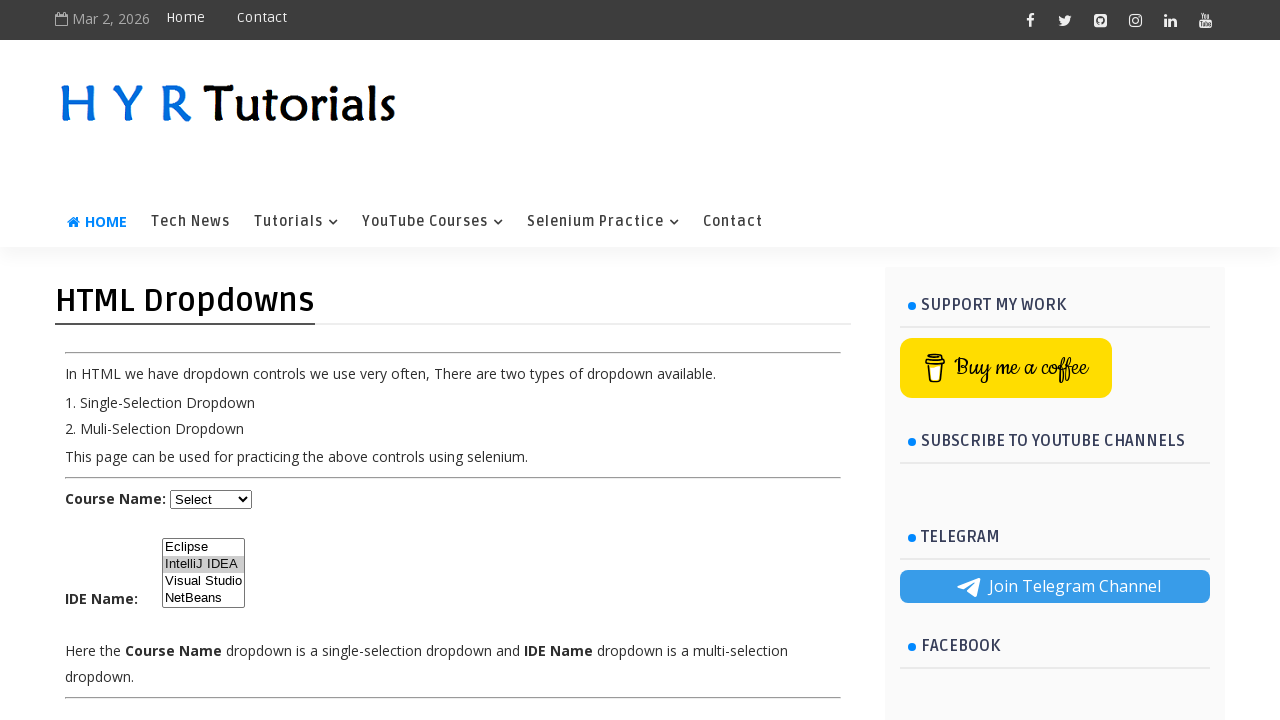

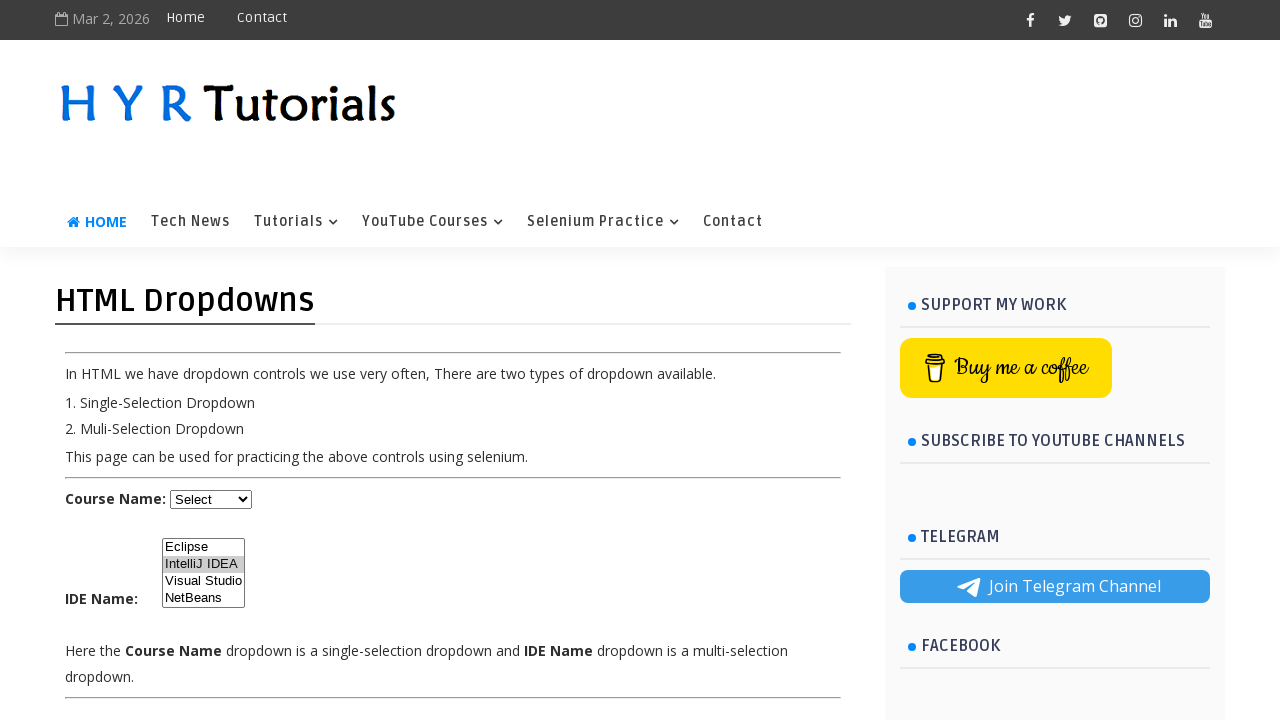